Tests JavaScript alert popup handling by clicking a button to trigger an alert and then accepting it.

Starting URL: http://www.tizag.com/javascriptT/javascriptalert.php

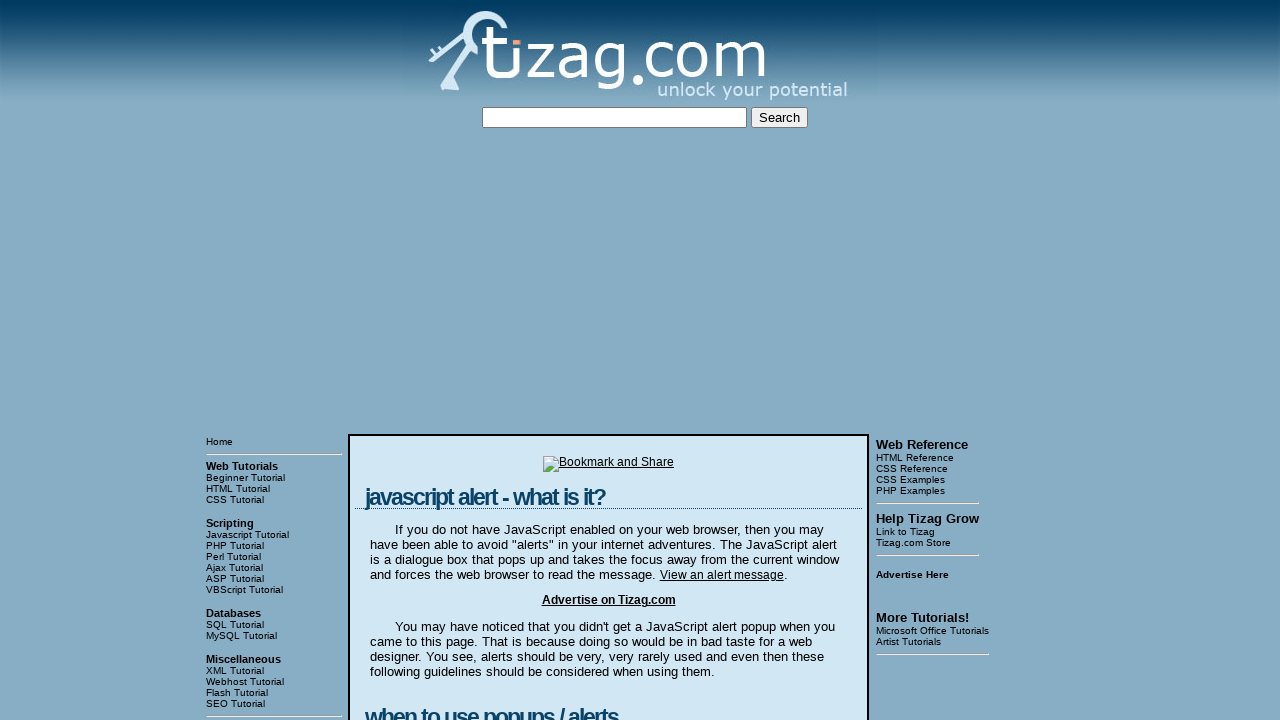

Clicked button to trigger JavaScript alert at (428, 361) on xpath=//html/body/table[3]/tbody/tr[1]/td[2]/table/tbody/tr/td/div[4]/form/input
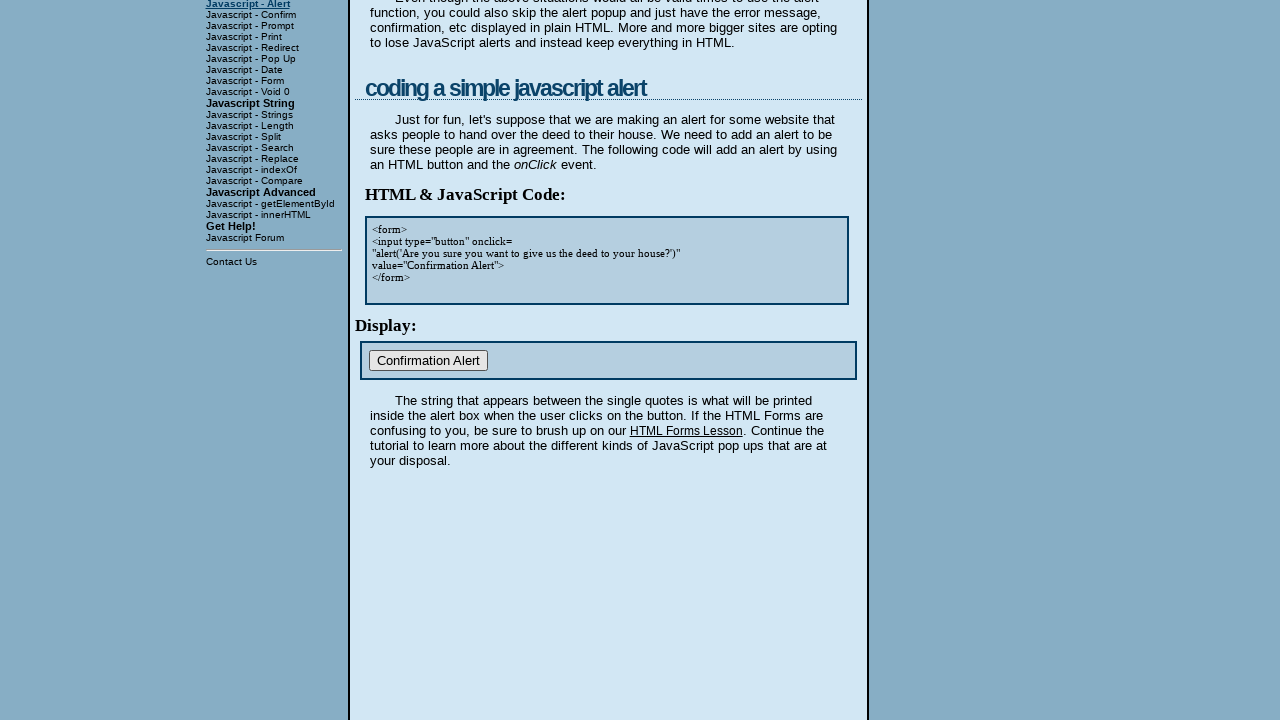

Set up dialog event listener to accept alerts
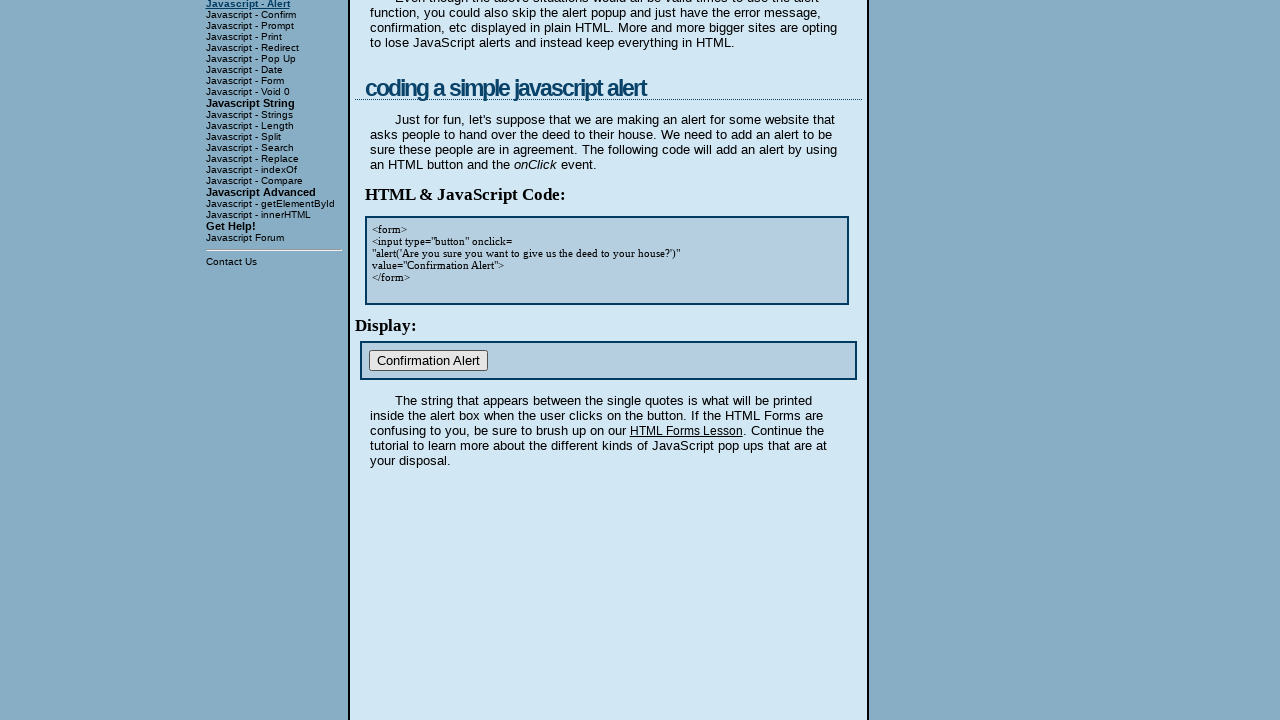

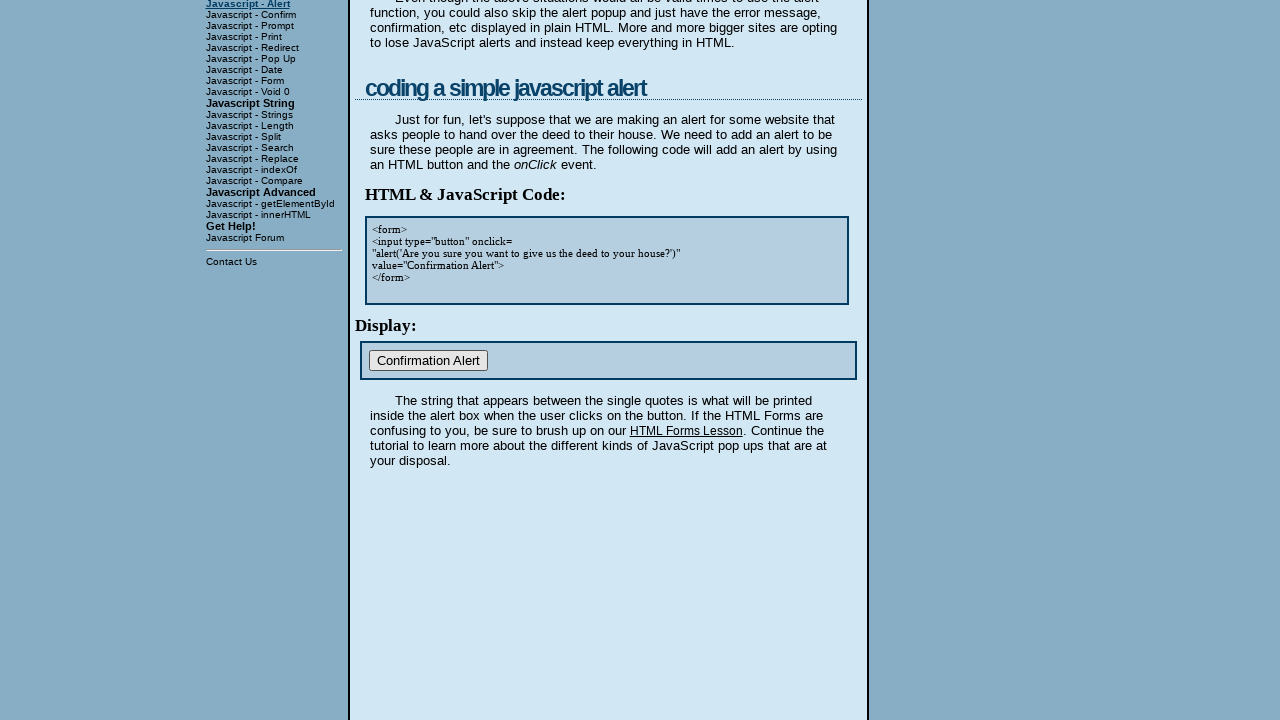